Tests JavaScript alert handling by clicking an alert button, accepting the alert, then clicking again to retrieve and print the alert text

Starting URL: https://rahulshettyacademy.com/AutomationPractice/

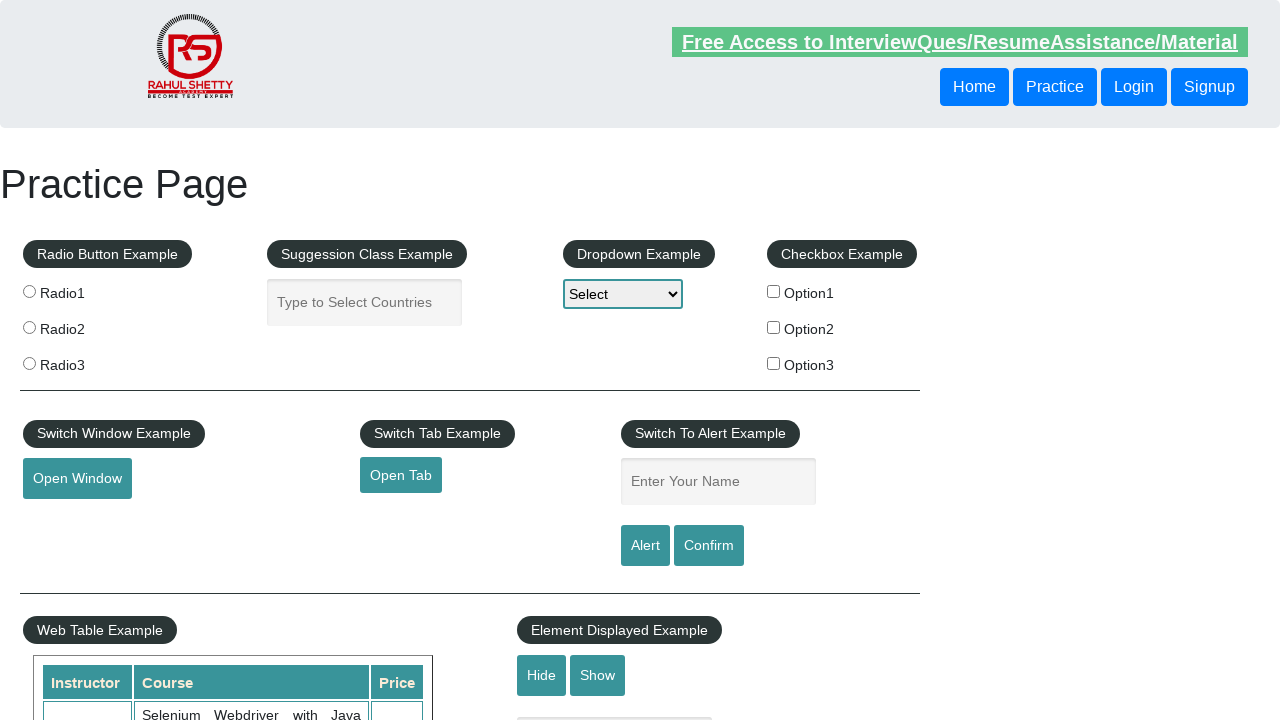

Alert button selector loaded
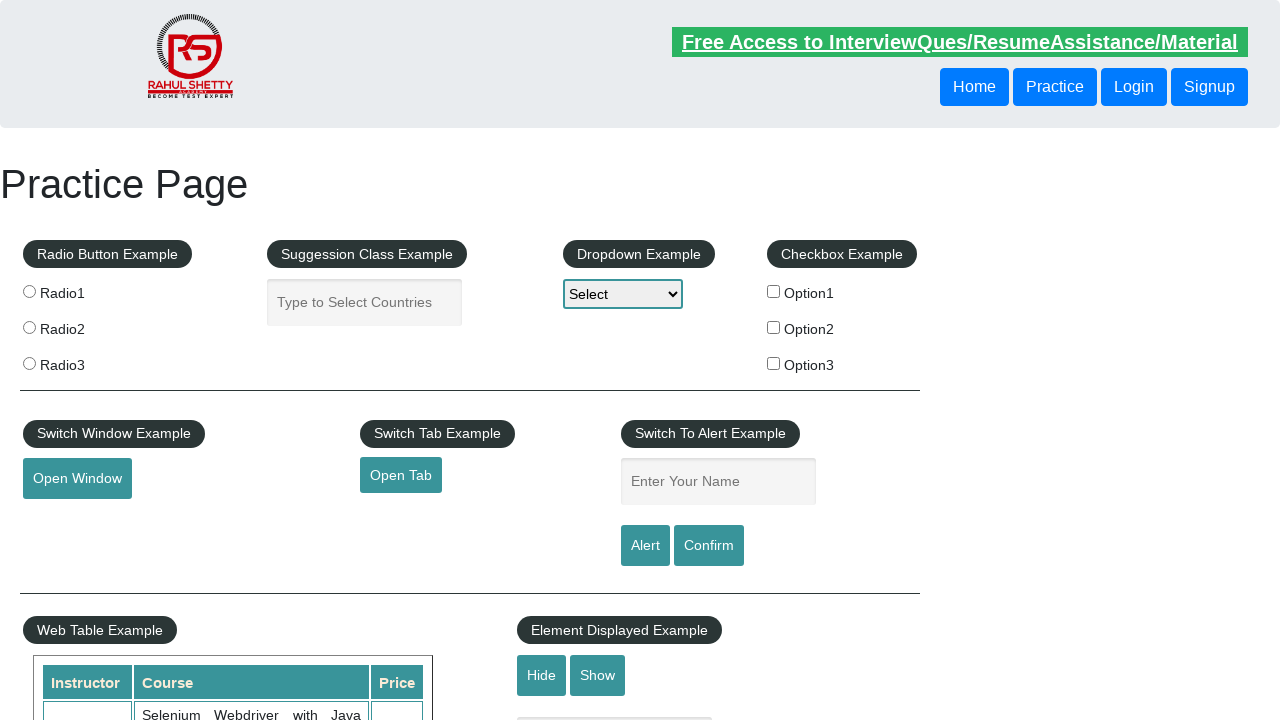

Clicked alert button to trigger first alert at (645, 546) on #alertbtn
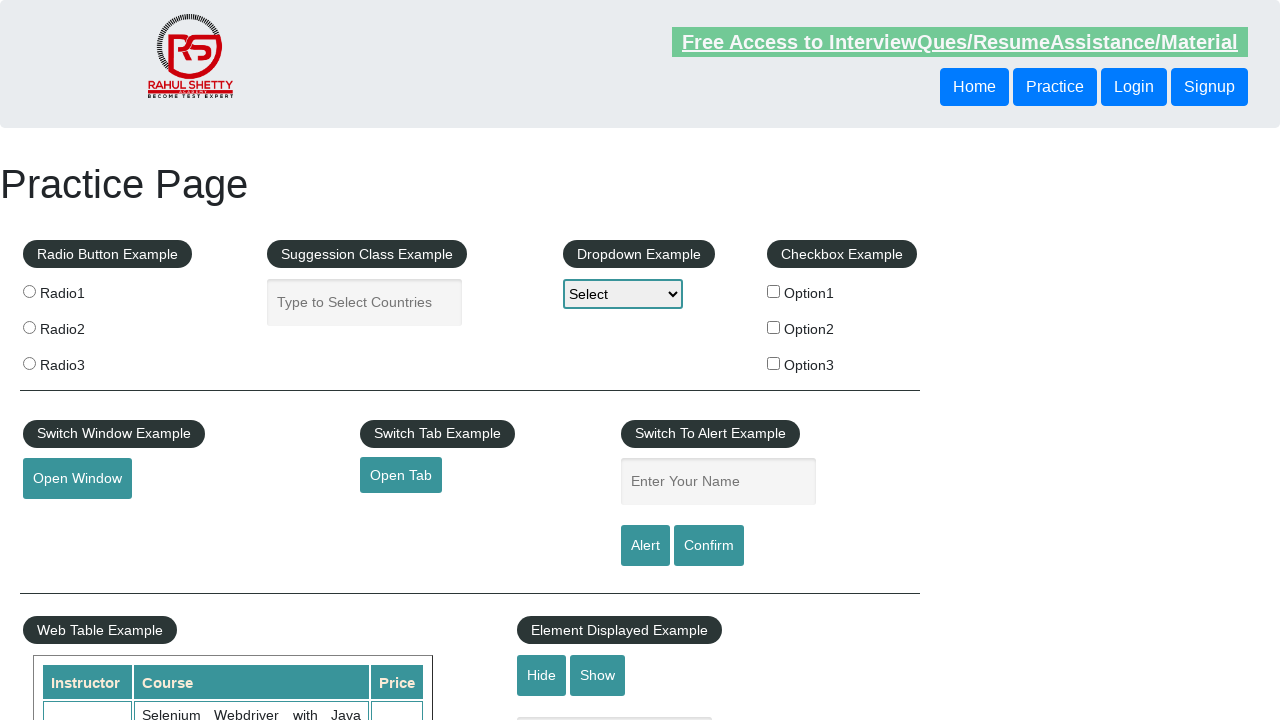

Set up dialog handler to accept first alert
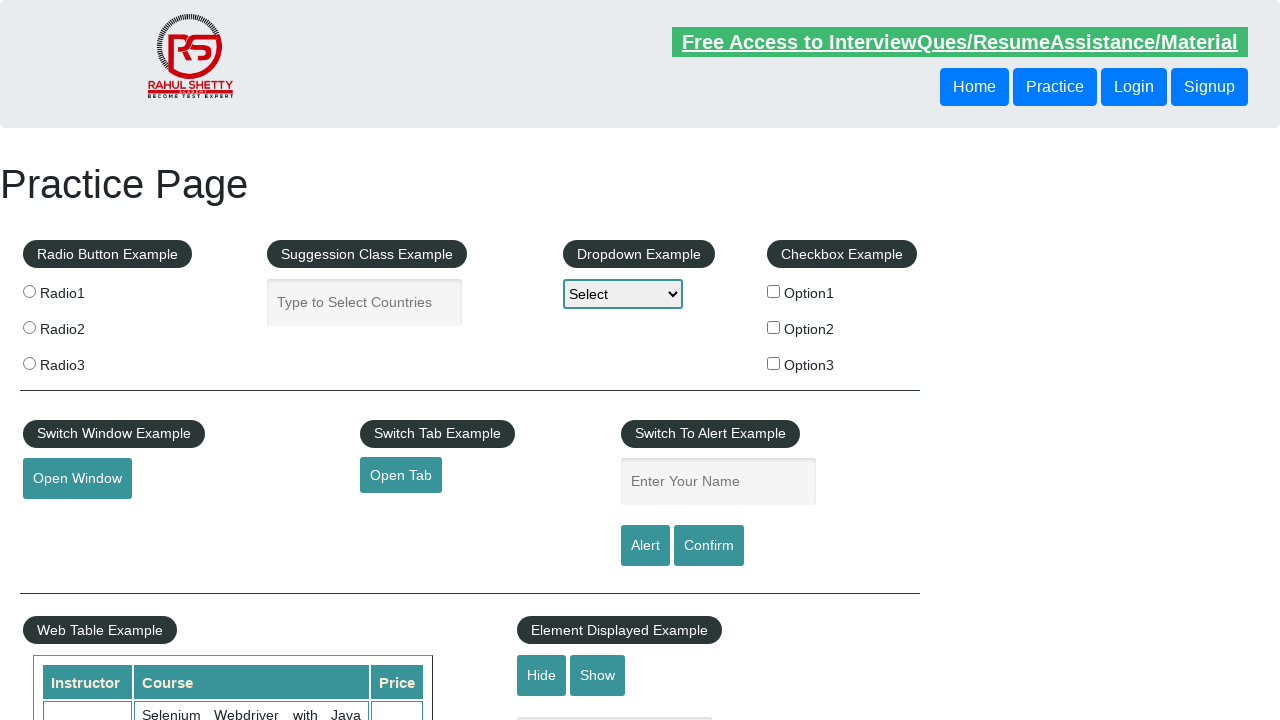

Waited for first alert to be handled
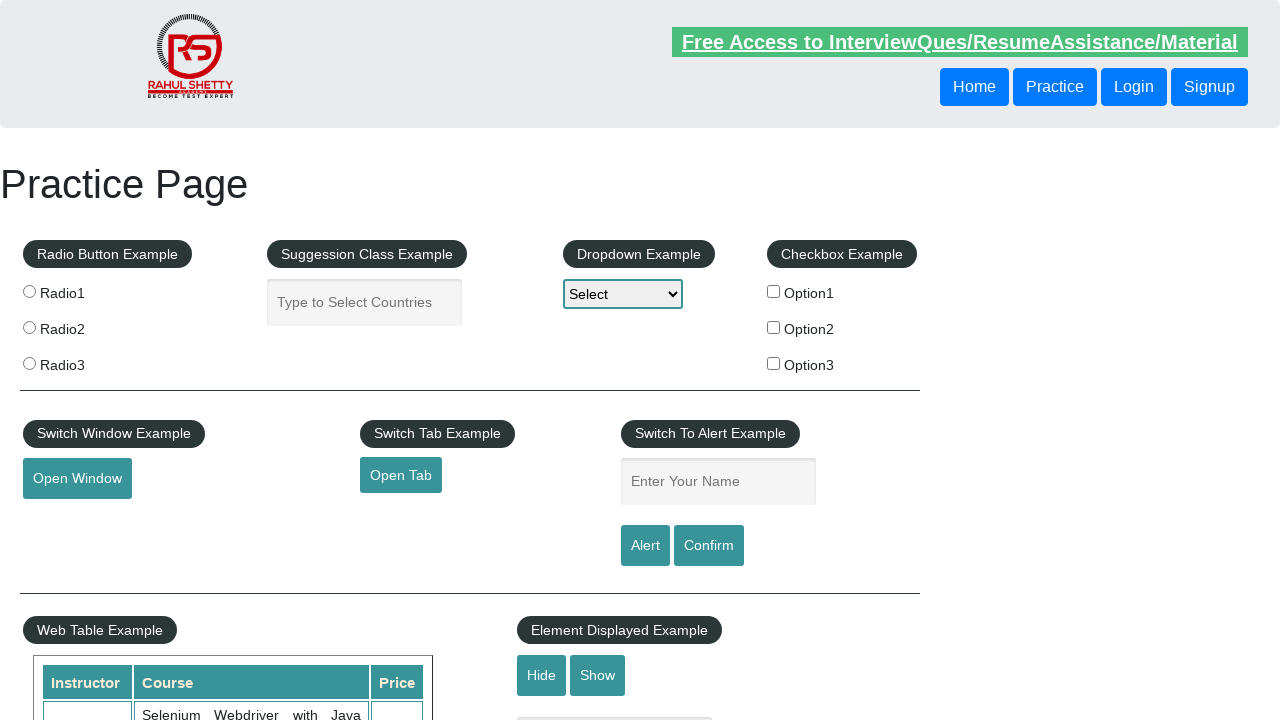

Clicked alert button again to trigger second alert at (645, 546) on #alertbtn
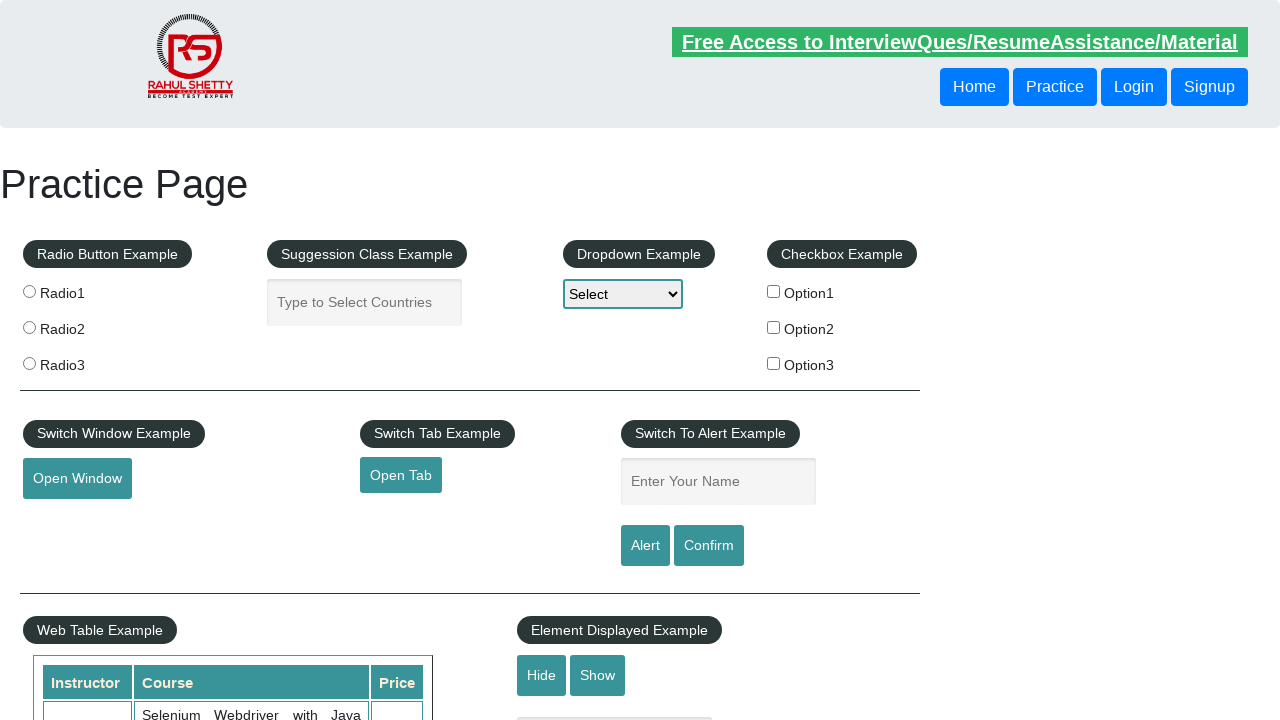

Set up dialog handler to capture and accept second alert message
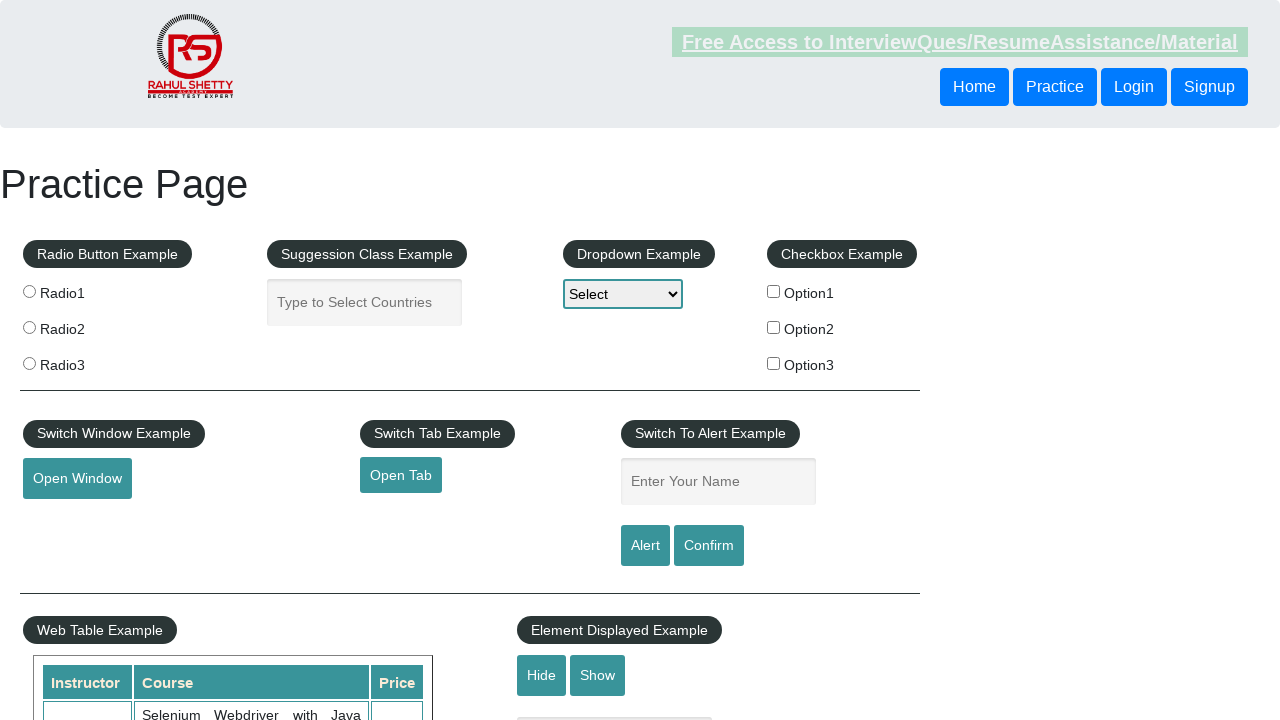

Waited for second alert to be handled and message printed
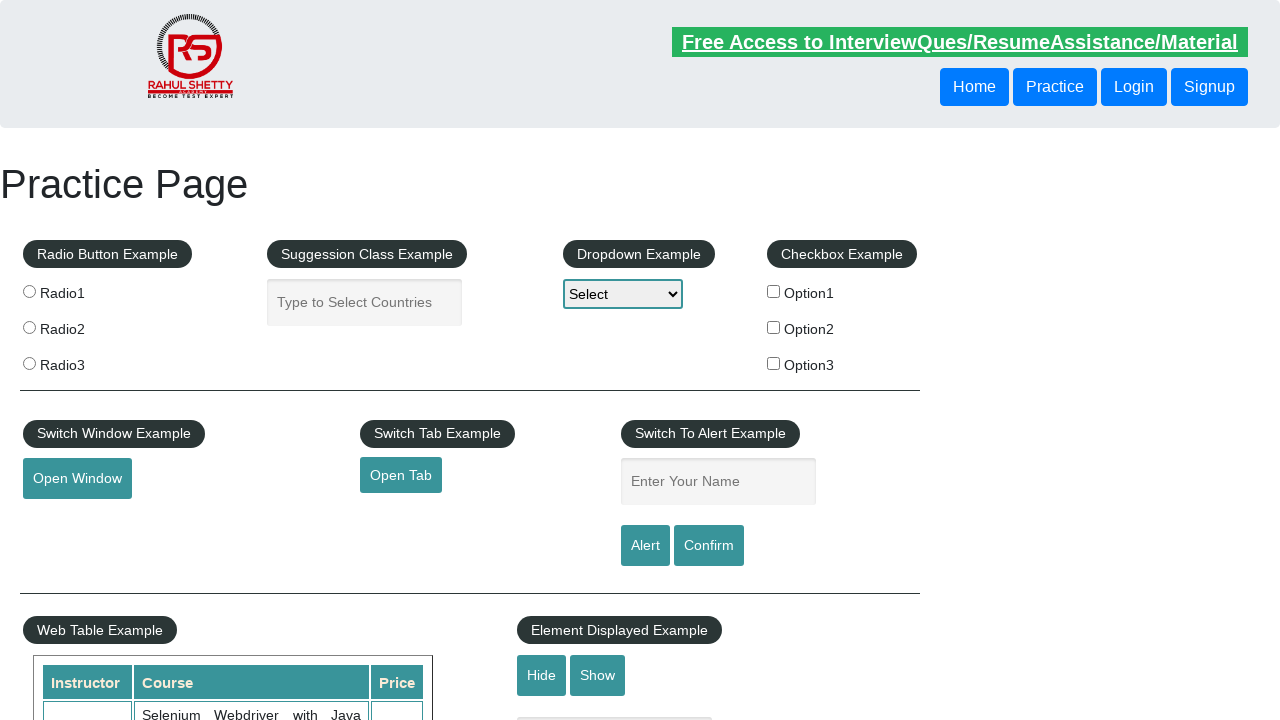

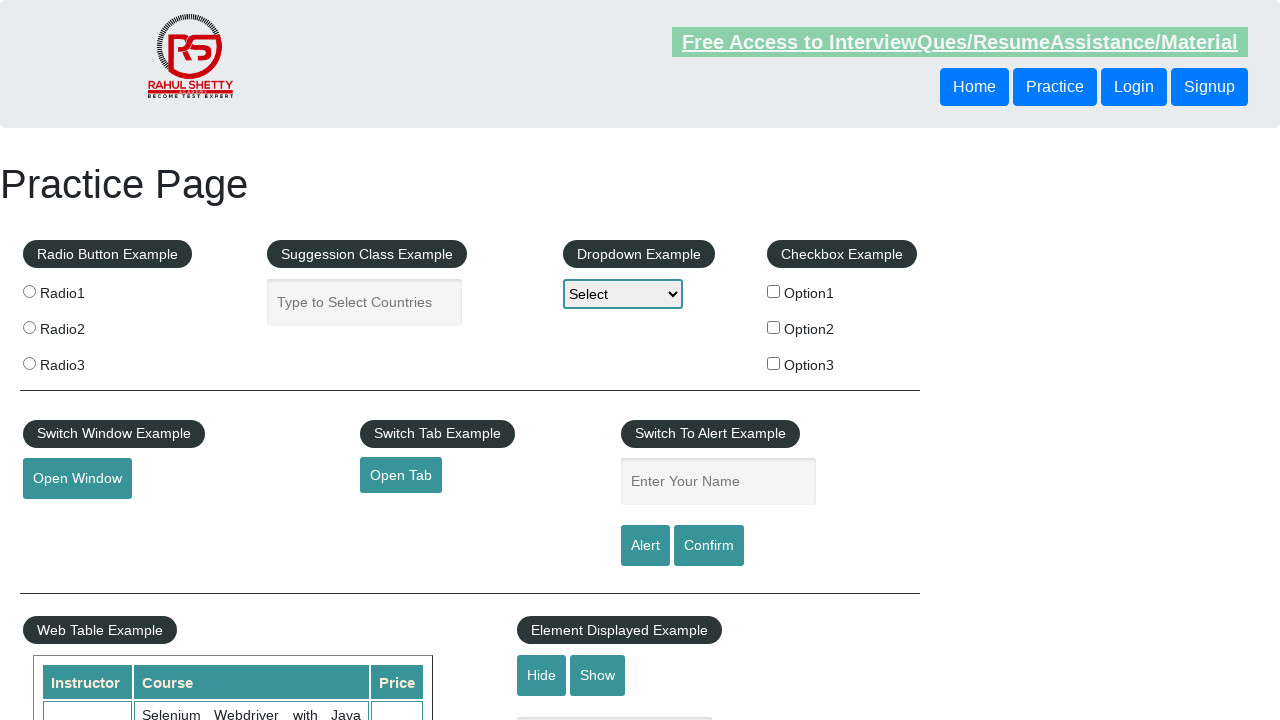